Tests navigation to pizza product description page by clicking on a pizza image in the slider

Starting URL: https://pizzeria.skillbox.cc

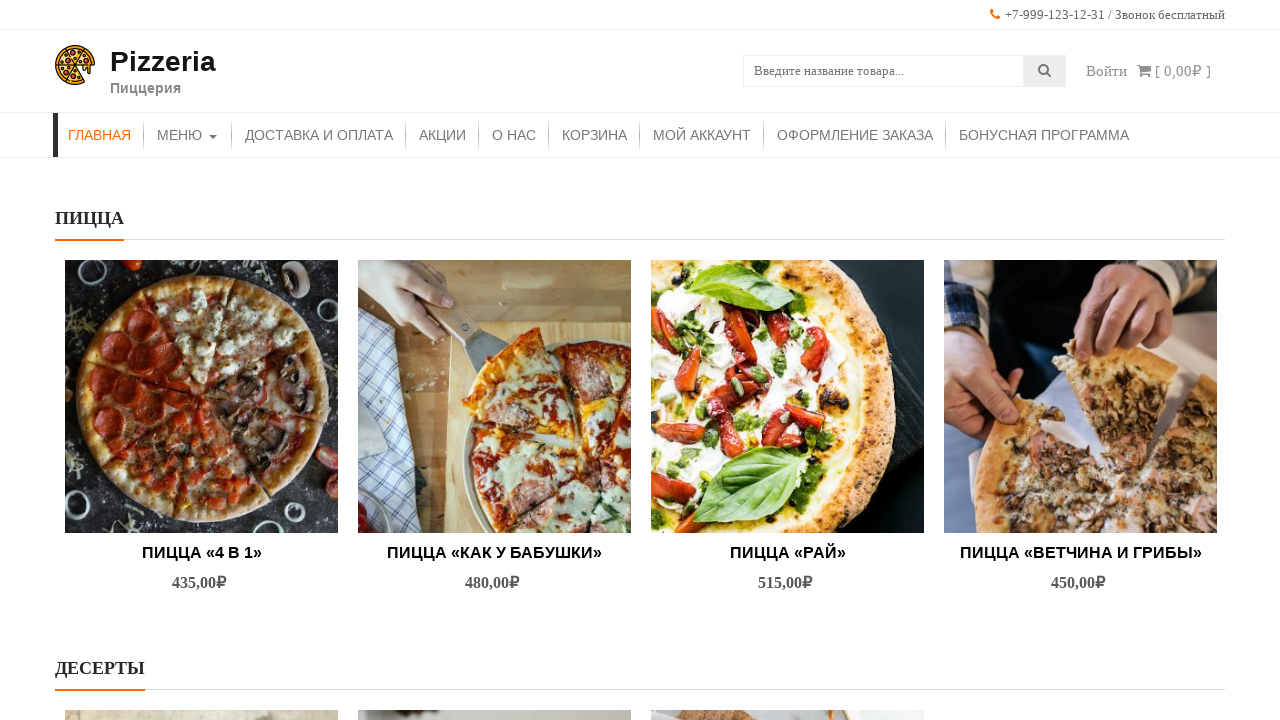

Waited for pizza slider to become visible
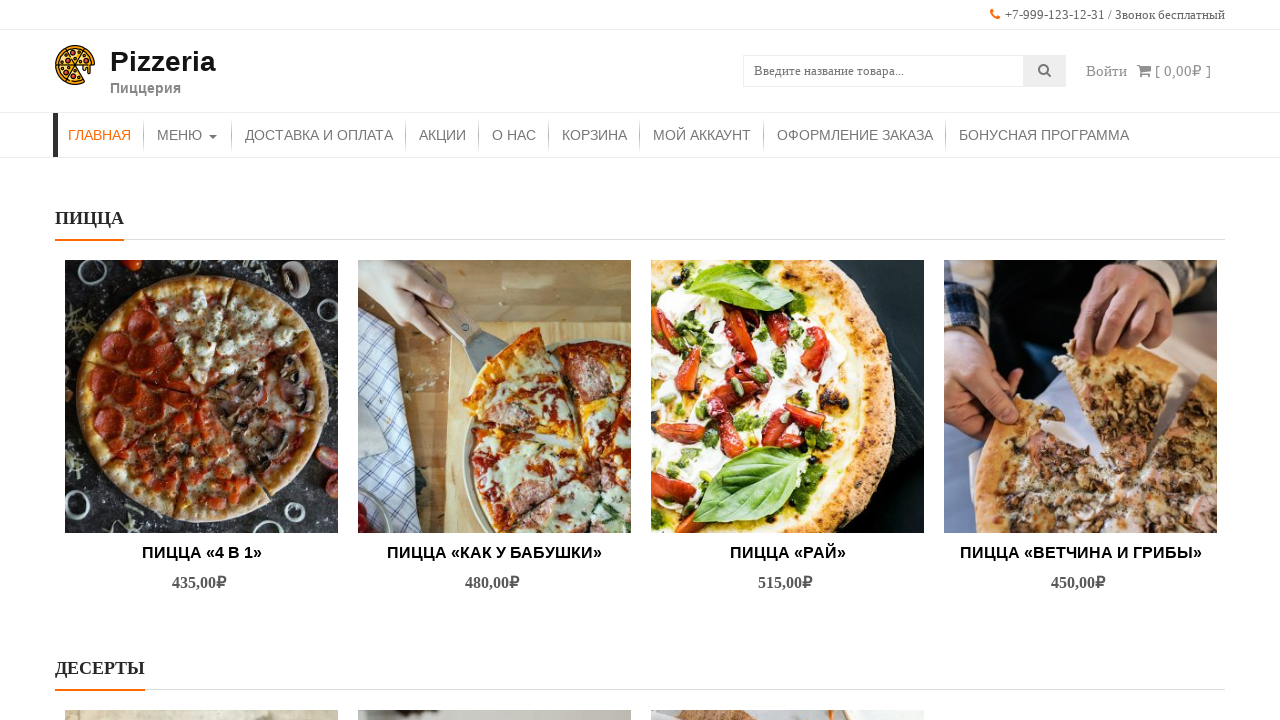

Clicked on pizza image in the slider at (494, 396) on .prod1-slider >> #accesspress_store_product-5 > ul > div > div > li:nth-child(6)
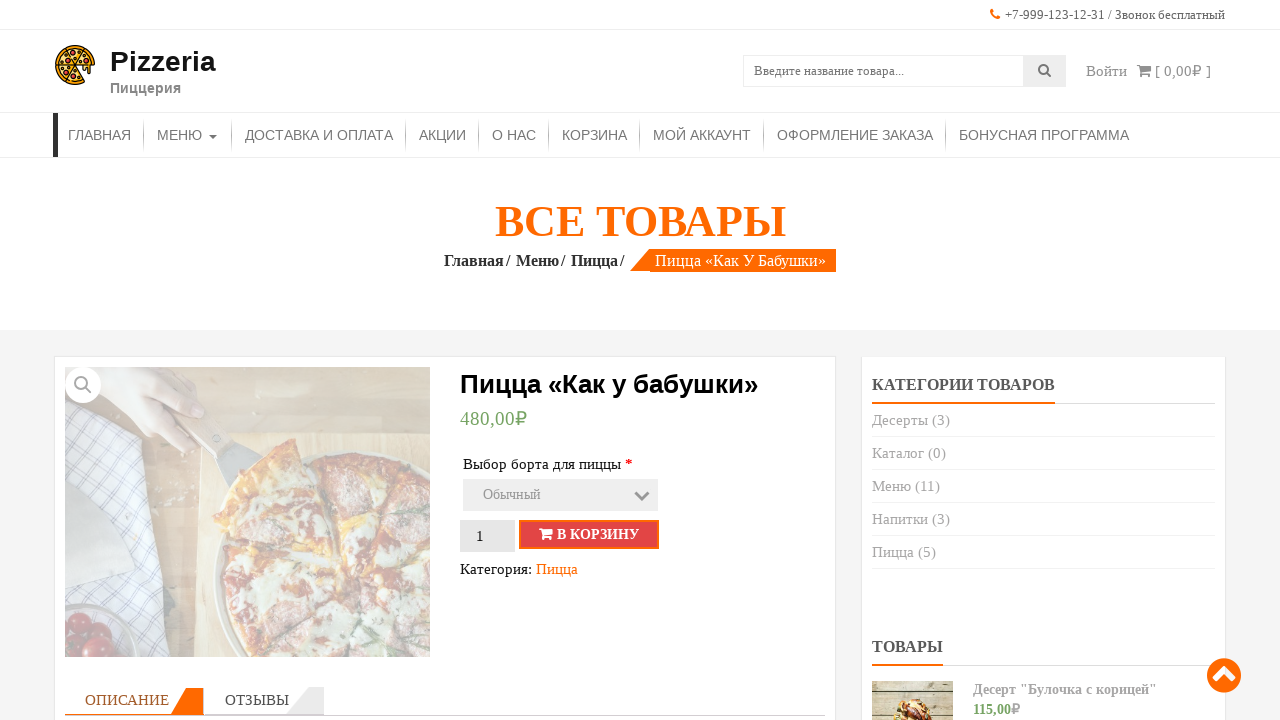

Navigated to pizza product description page
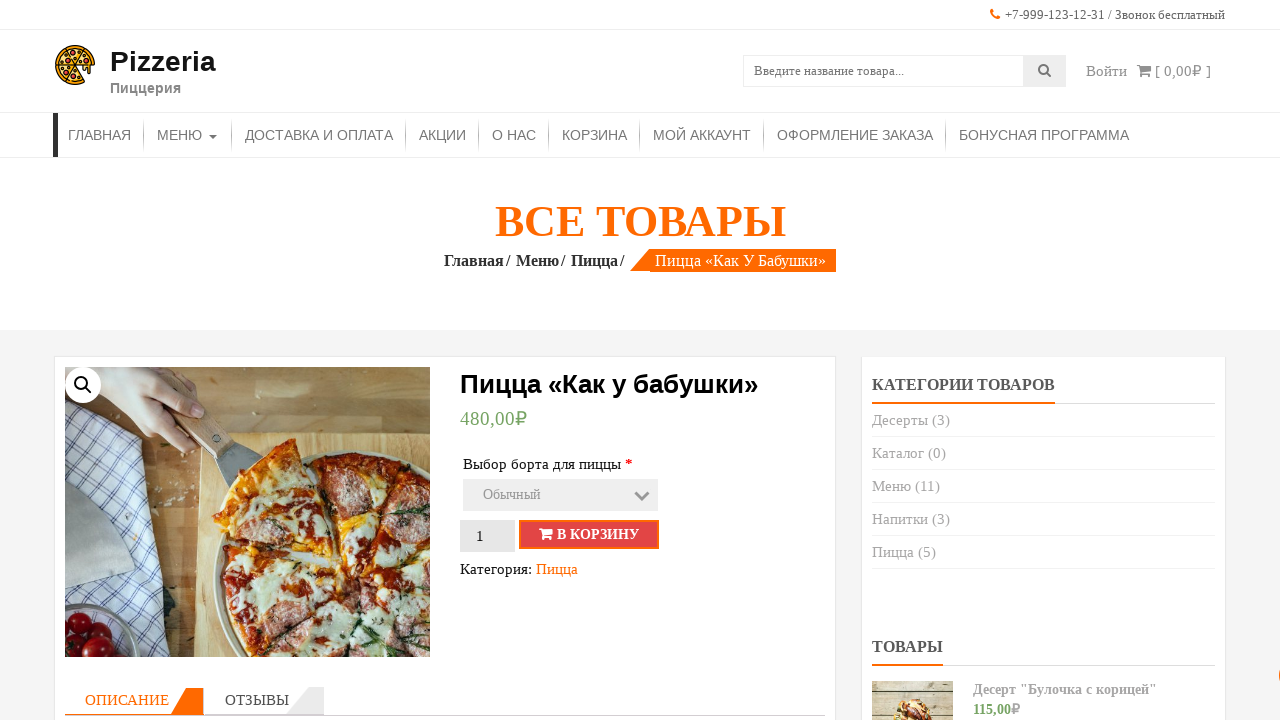

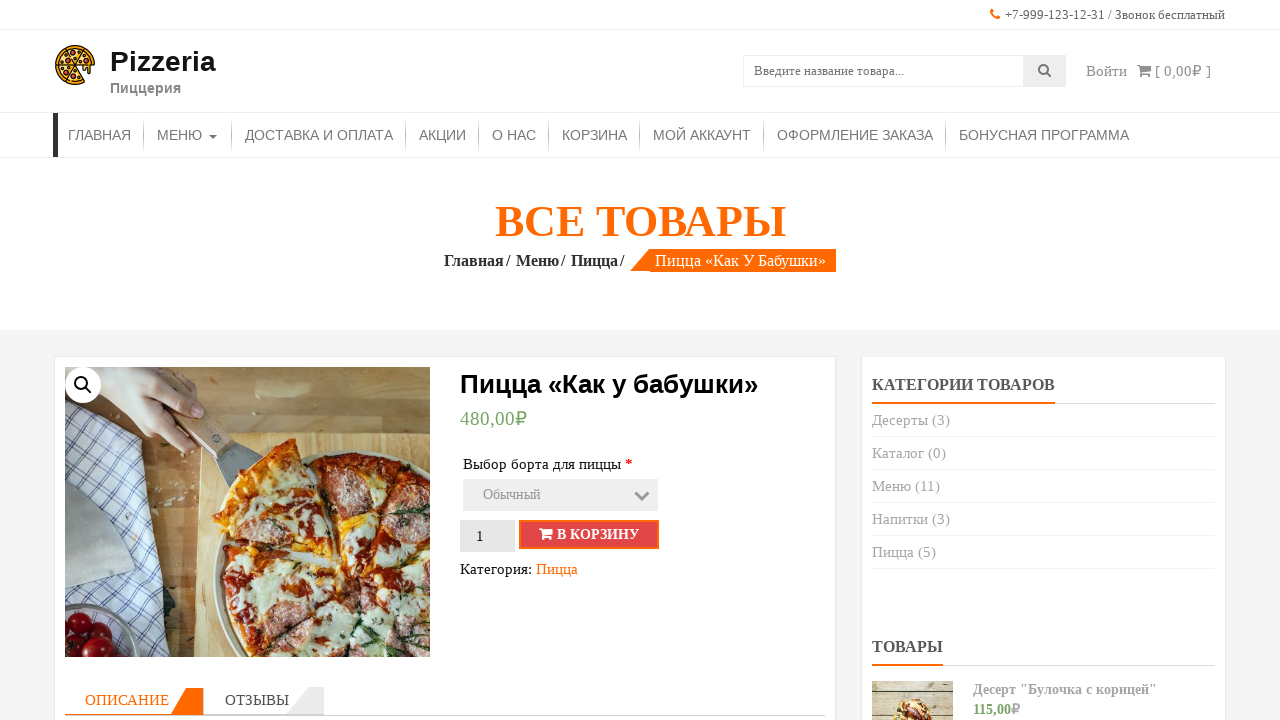